Tests an explicit wait scenario by waiting for a price to reach 100, clicking a book button, then solving a math problem by reading a value, calculating log(abs(12*sin(x))), and submitting the answer.

Starting URL: http://suninjuly.github.io/explicit_wait2.html

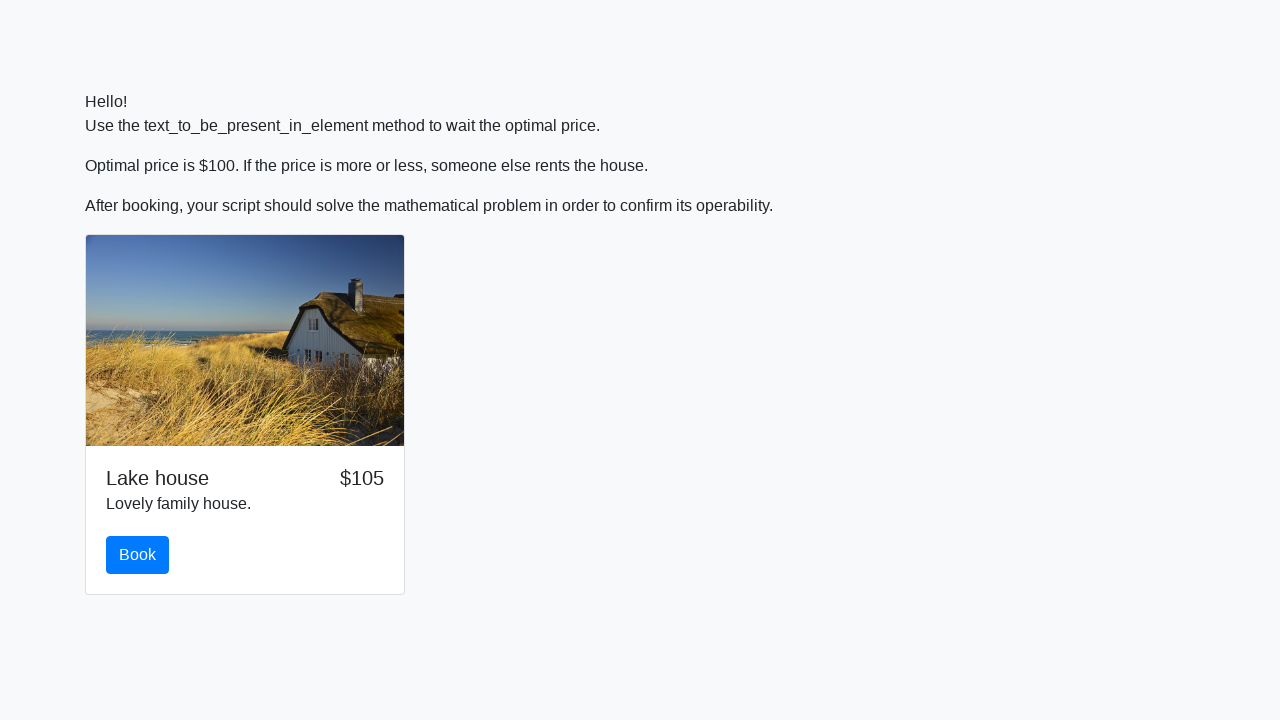

Waited for price element to reach 100
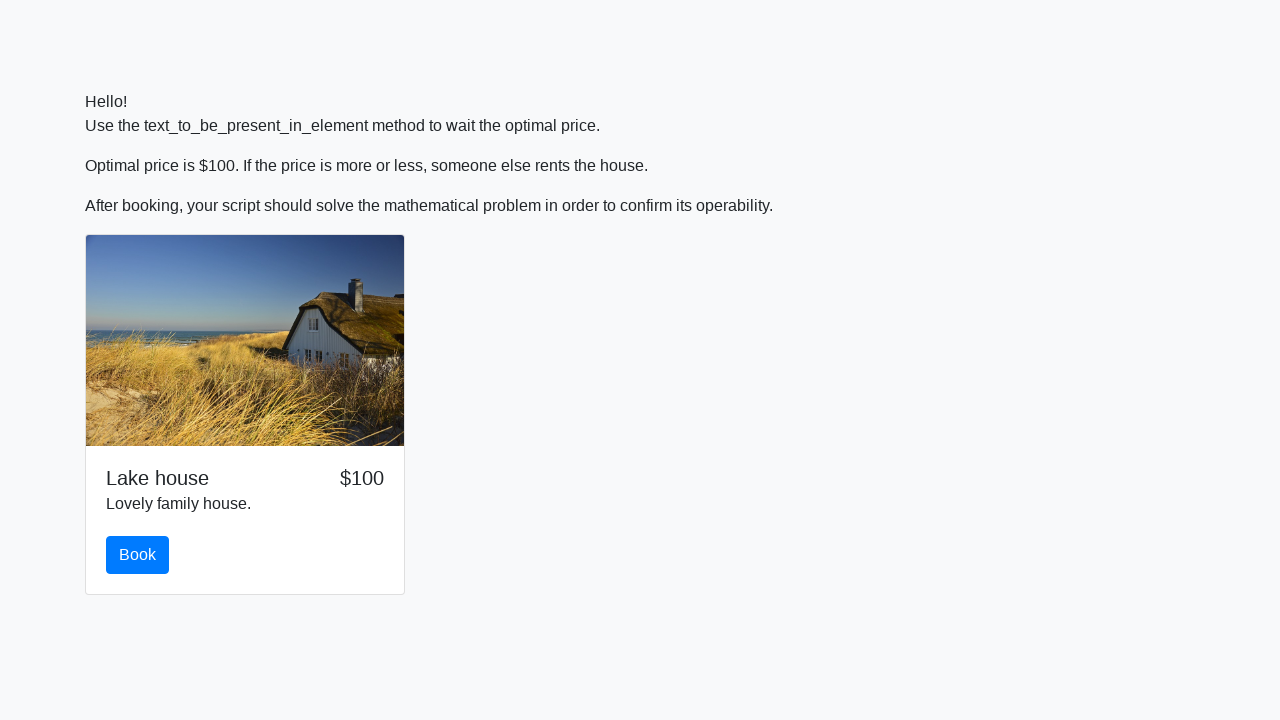

Clicked the book button at (138, 555) on #book
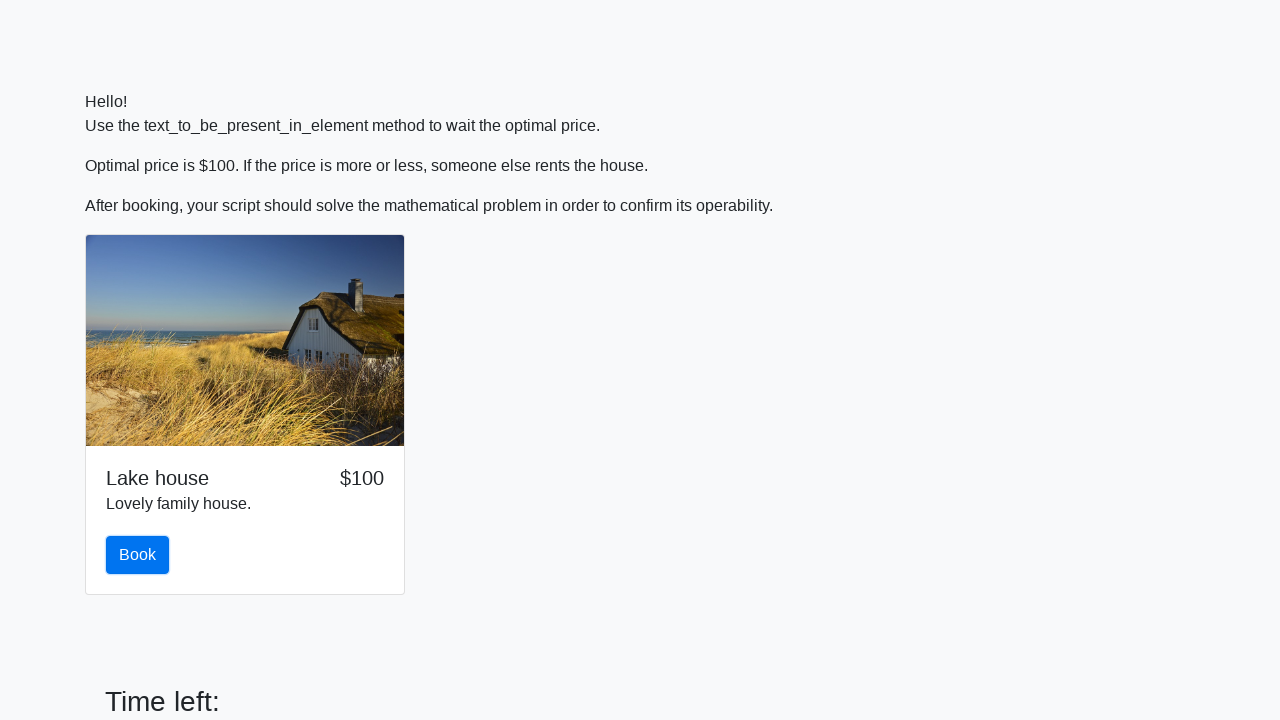

Retrieved input value for calculation: 247
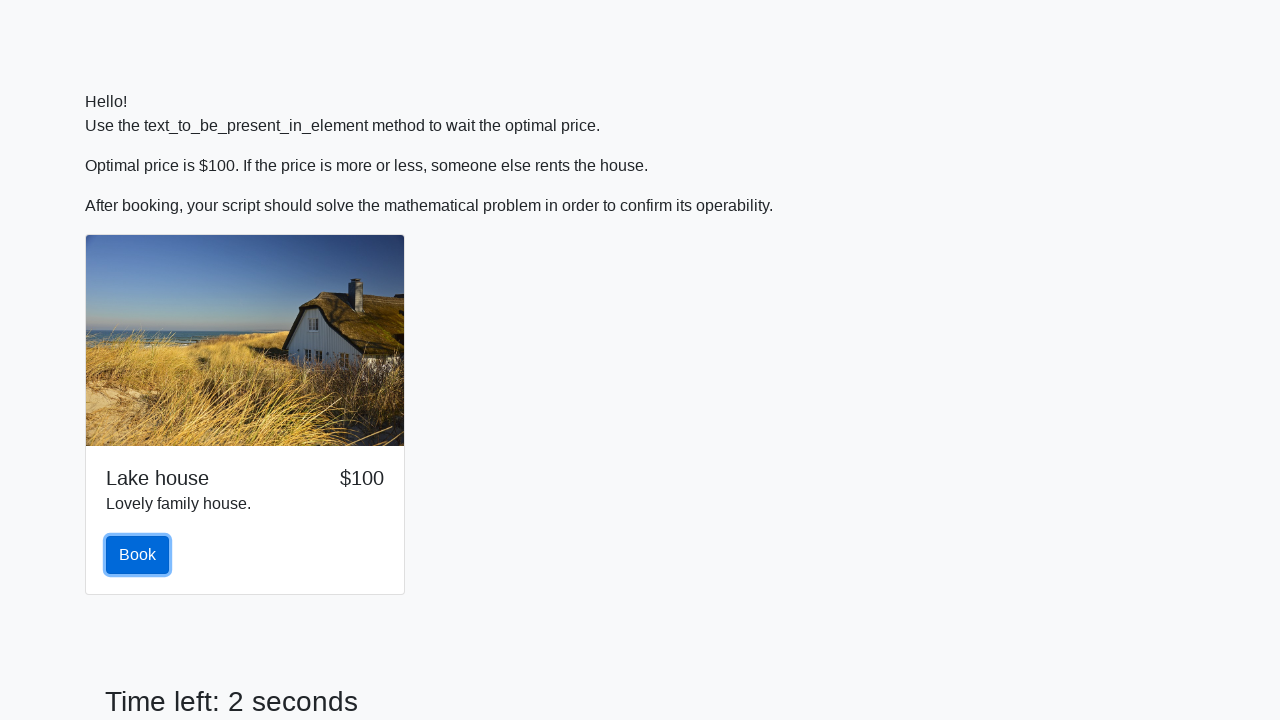

Calculated answer using log(abs(12*sin(x))): 2.4088969163580787
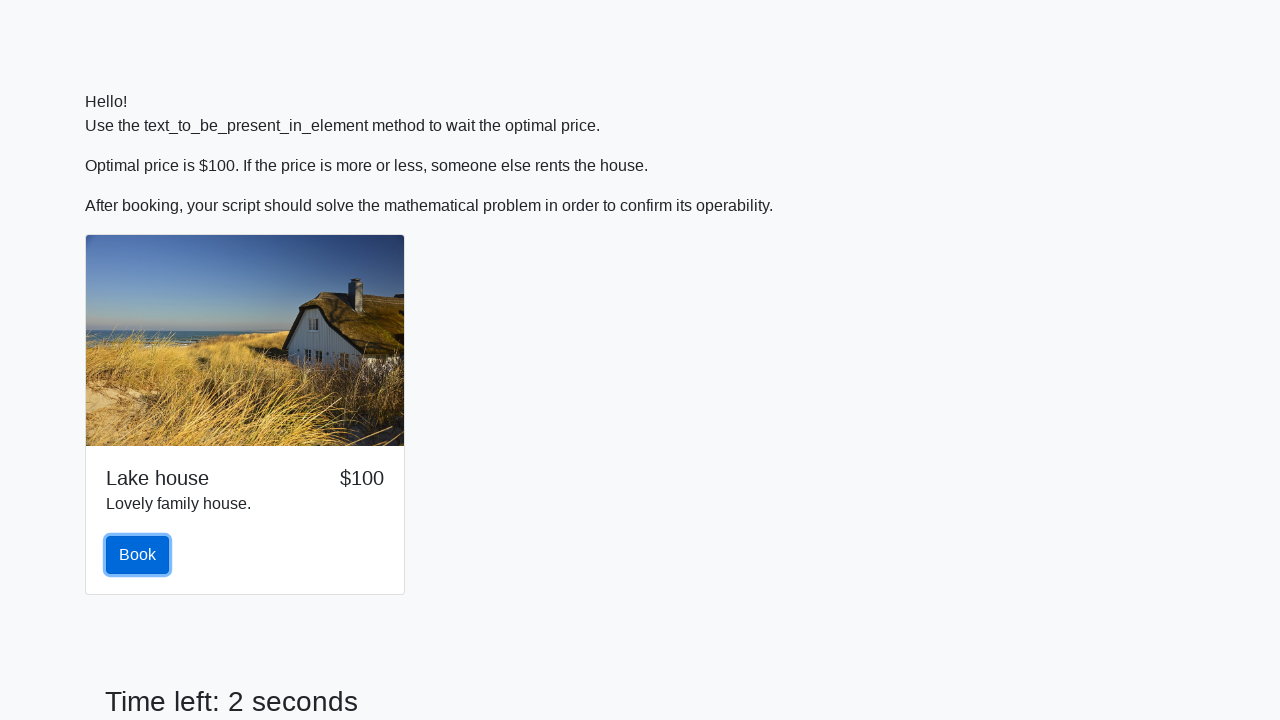

Filled answer field with calculated value: 2.4088969163580787 on #answer
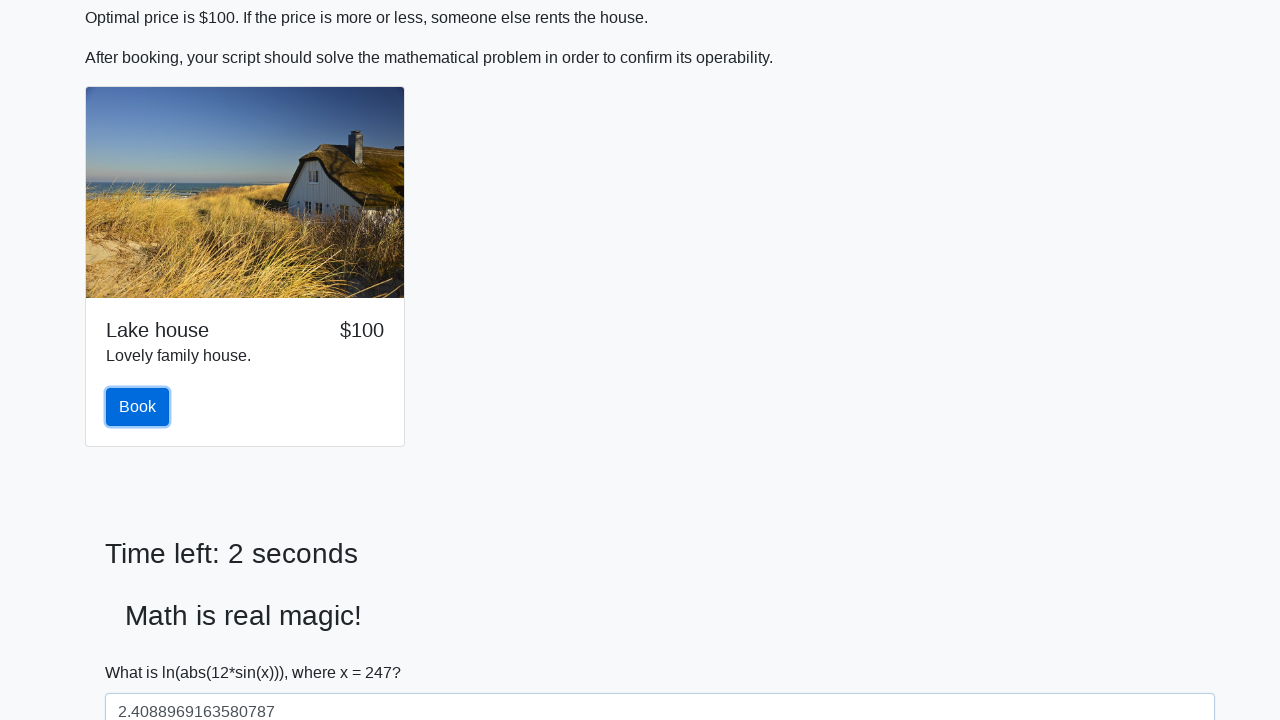

Clicked solve button to submit answer at (143, 651) on #solve
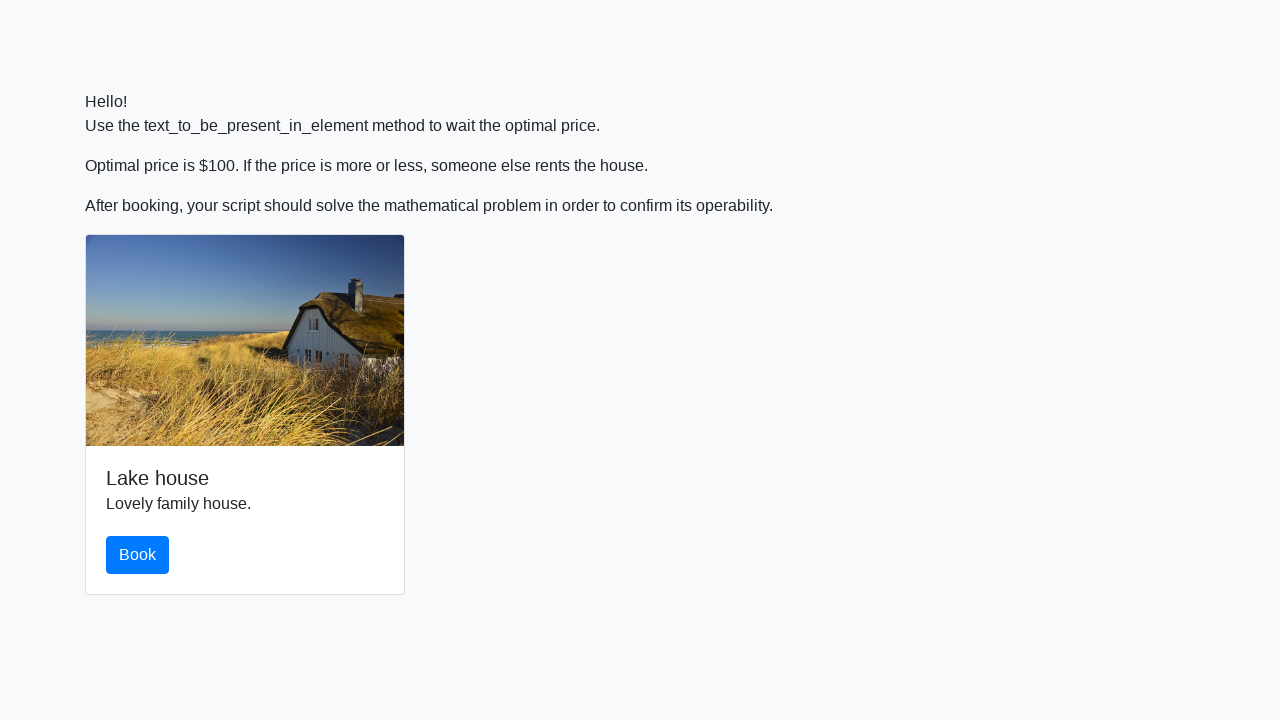

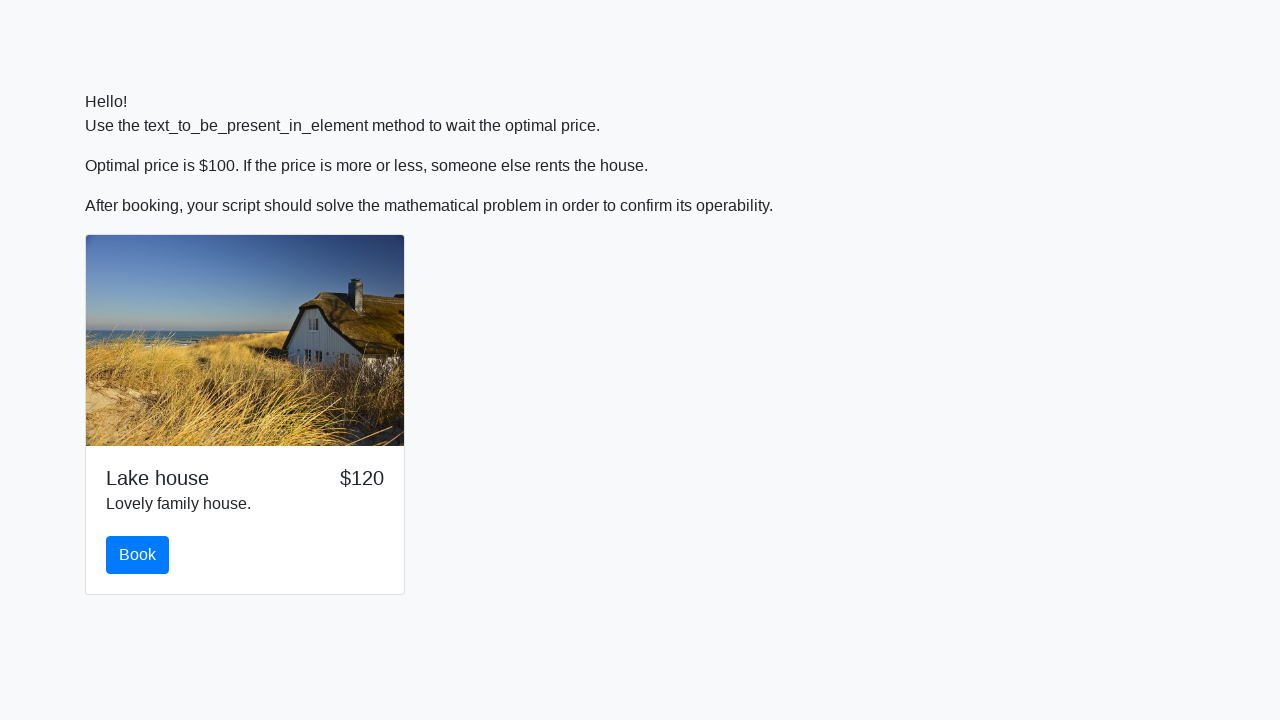